Tests radio button functionality by verifying the Male radio button is displayed and enabled, then clicking it to select it

Starting URL: https://syntaxprojects.com/basic-radiobutton-demo.php

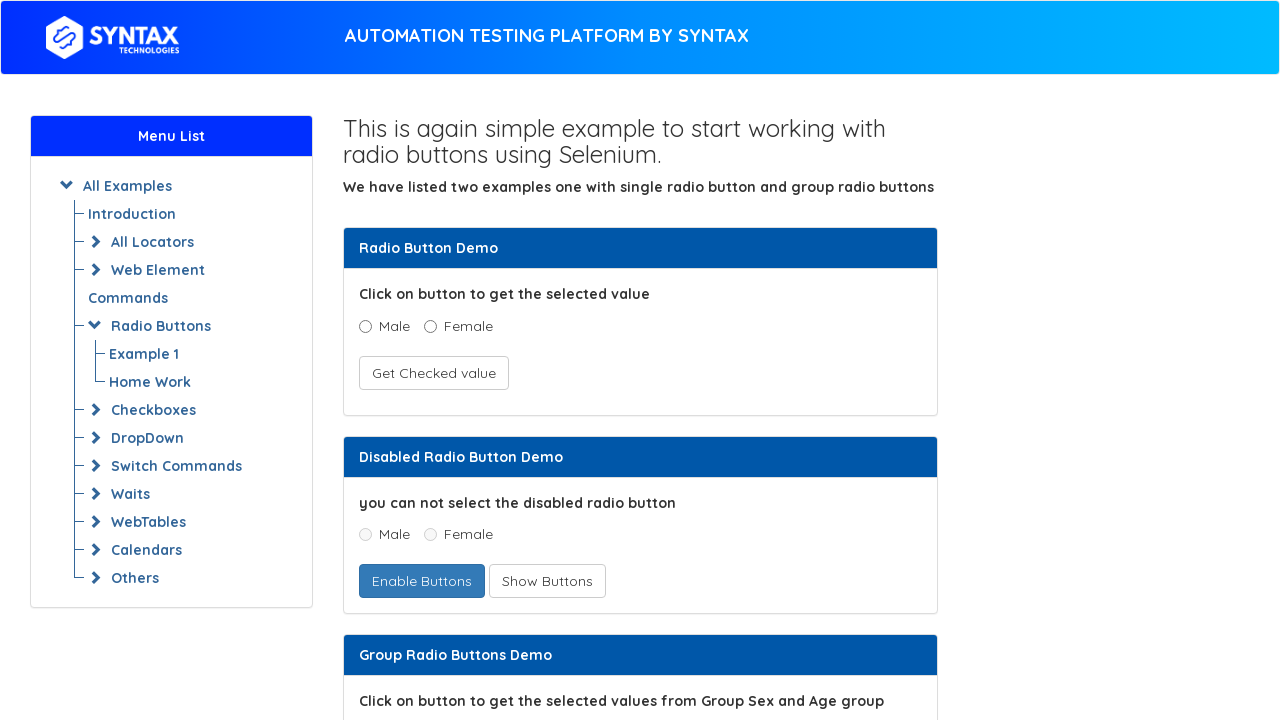

Male radio button is now visible
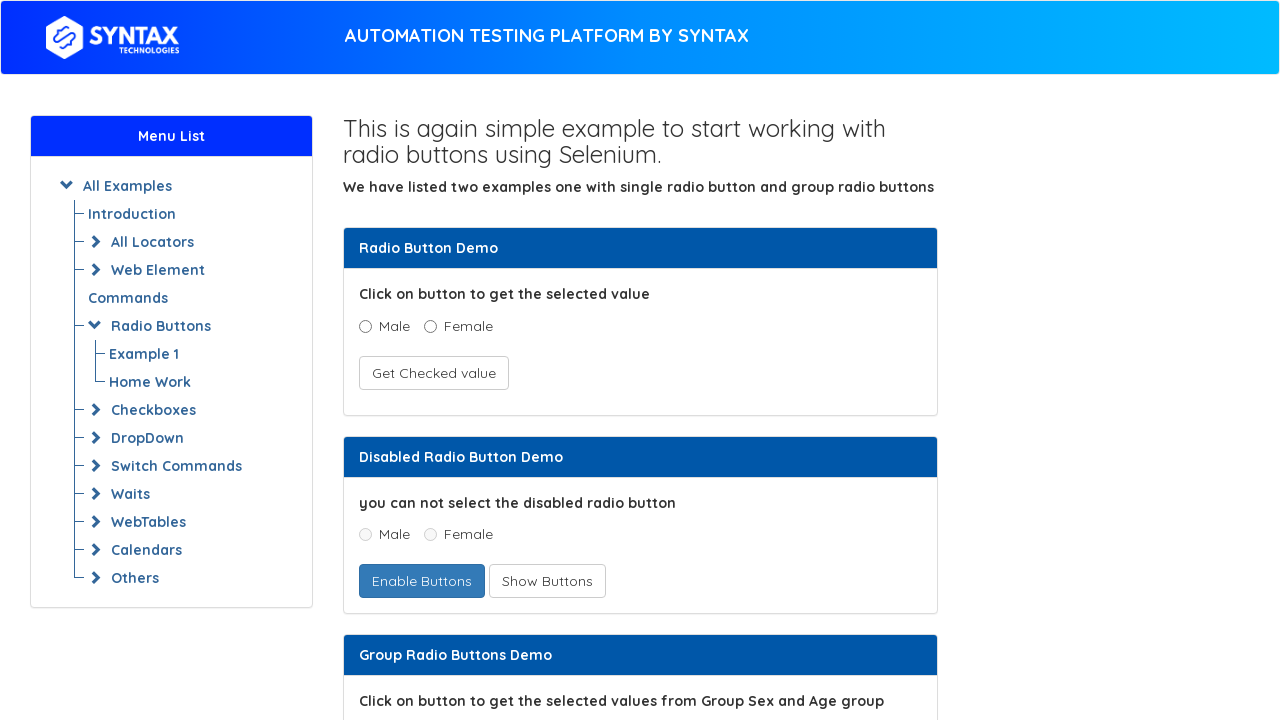

Verified Male radio button is displayed
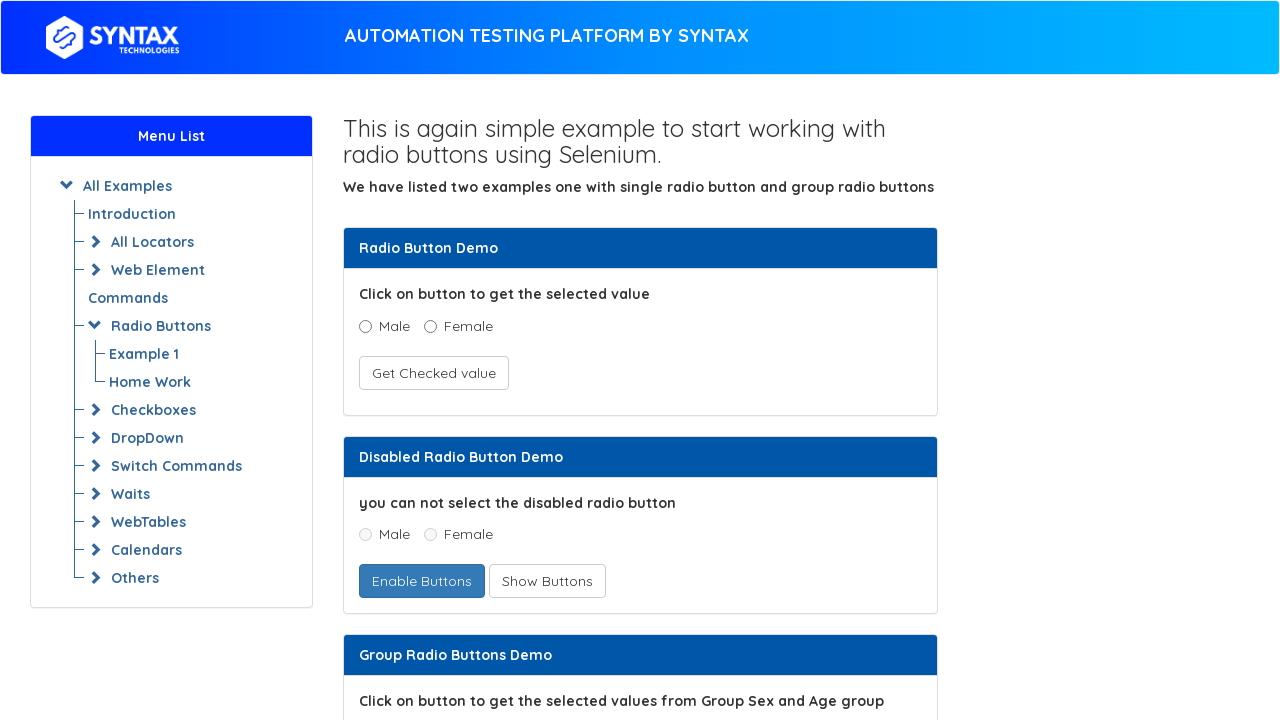

Verified Male radio button is enabled
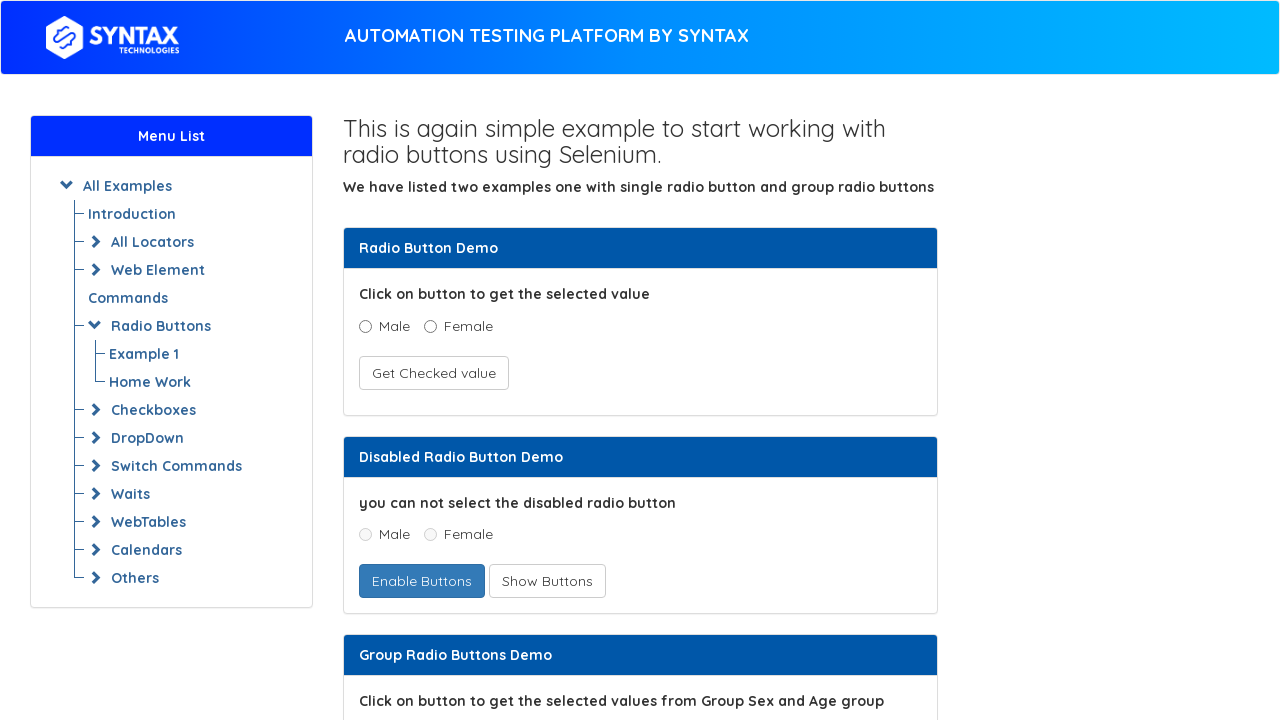

Checked if Male radio button is already selected
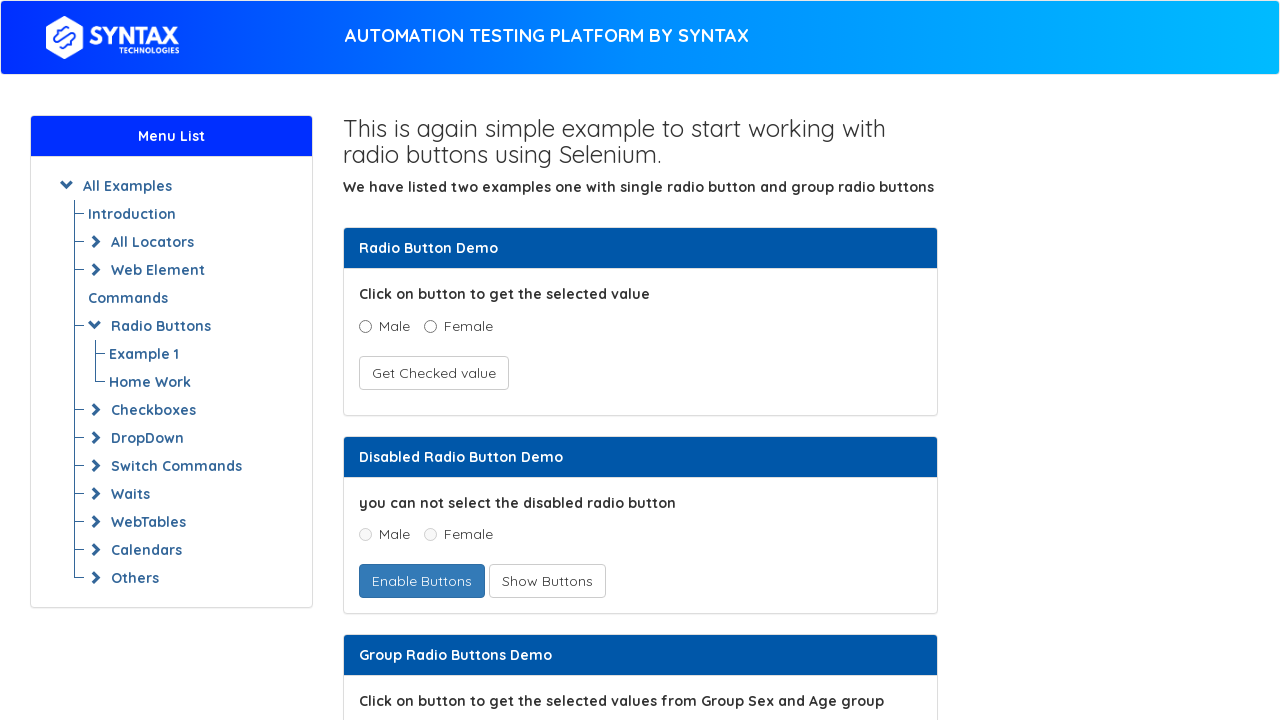

Clicked Male radio button to select it at (365, 326) on xpath=//input[@name='optradio' and @value='Male']
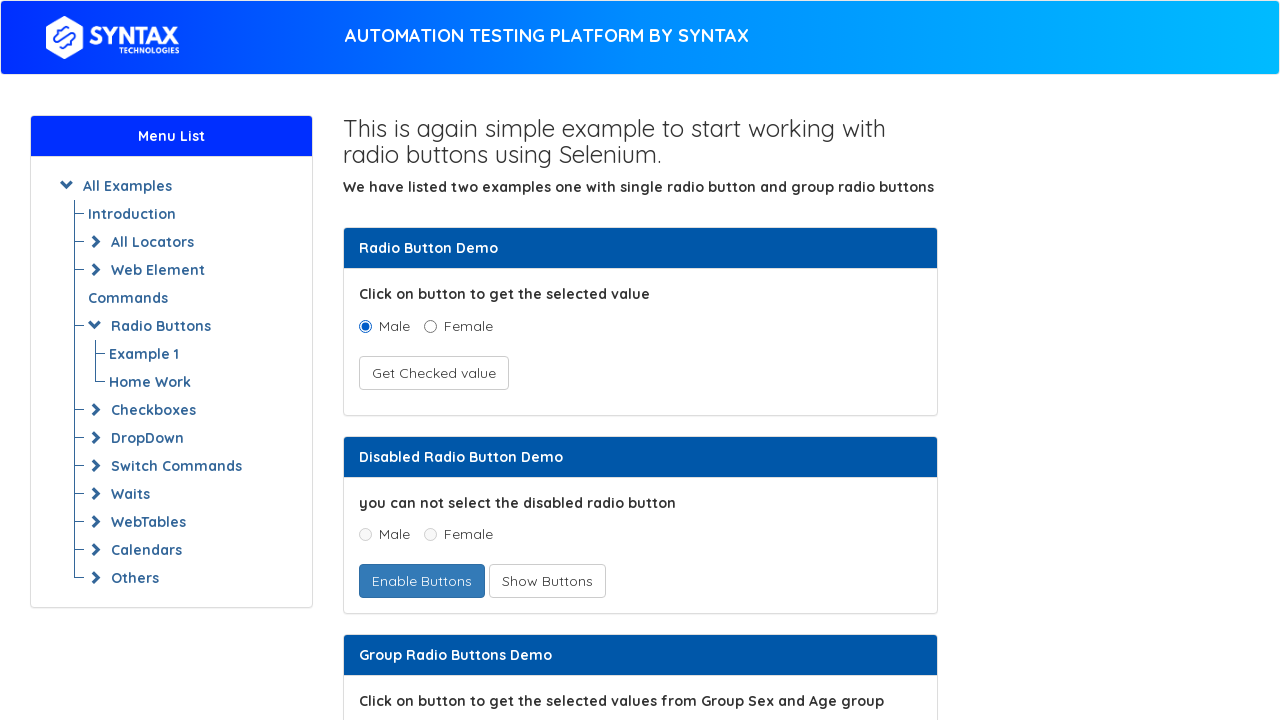

Verified Male radio button is now selected
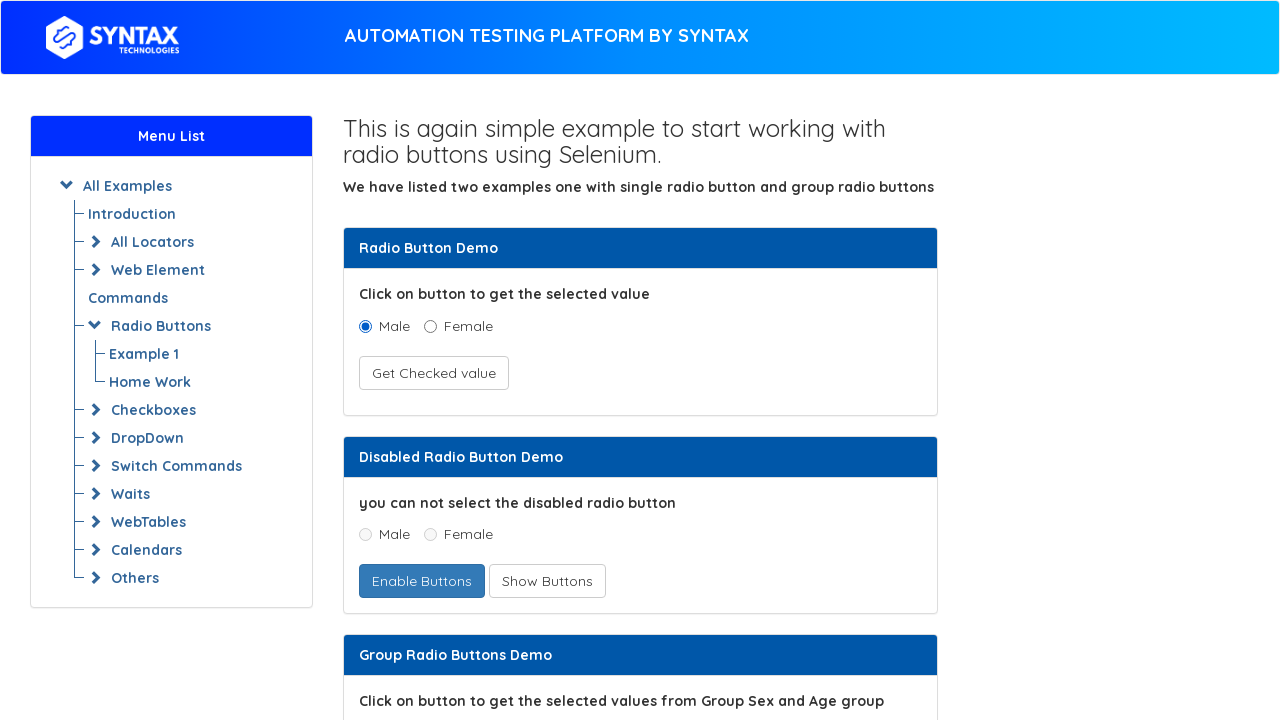

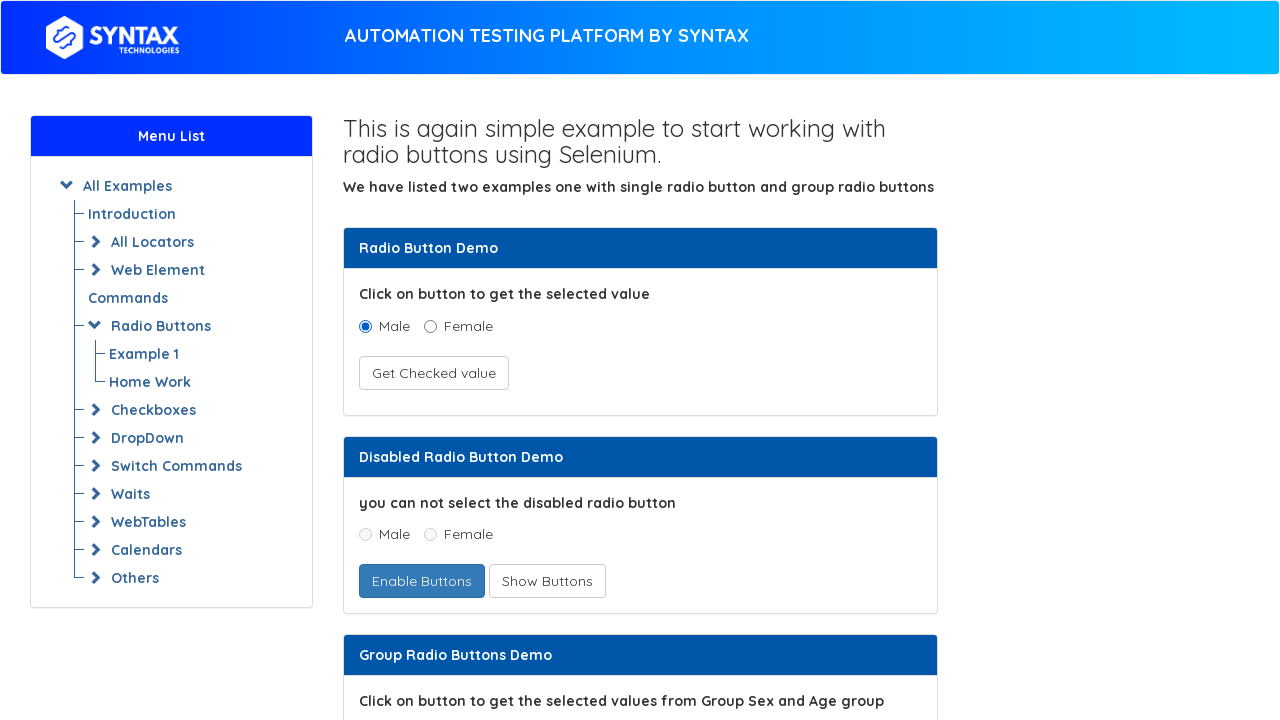